Tests tooltip functionality by hovering over a button and verifying the tooltip text appears correctly

Starting URL: https://demoqa.com/tool-tips

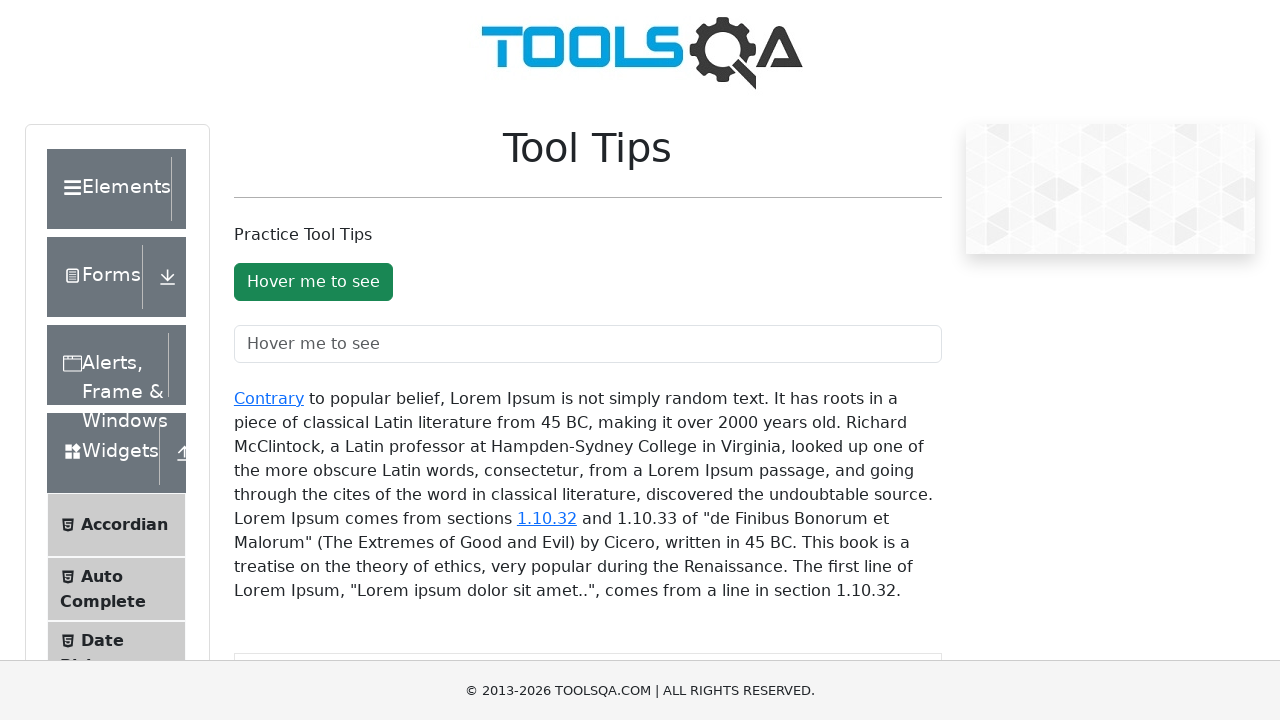

Hovered over the tooltip button at (313, 282) on #toolTipButton
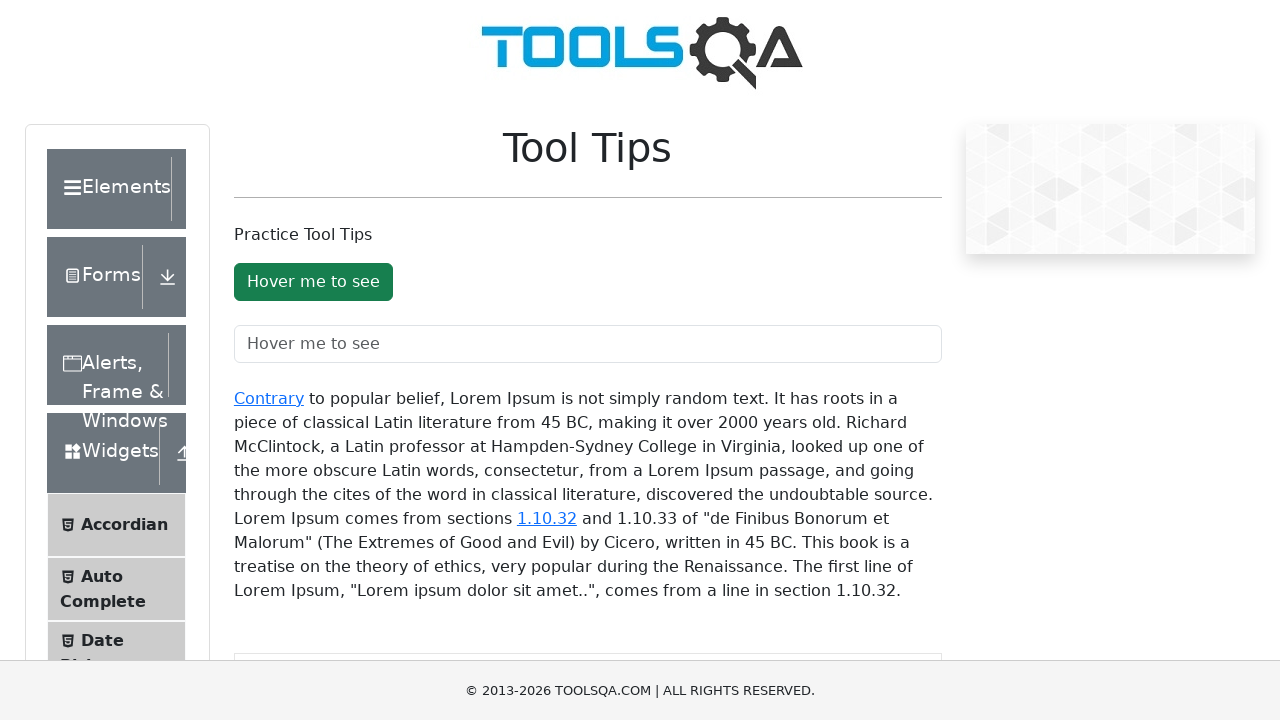

Tooltip appeared on the page
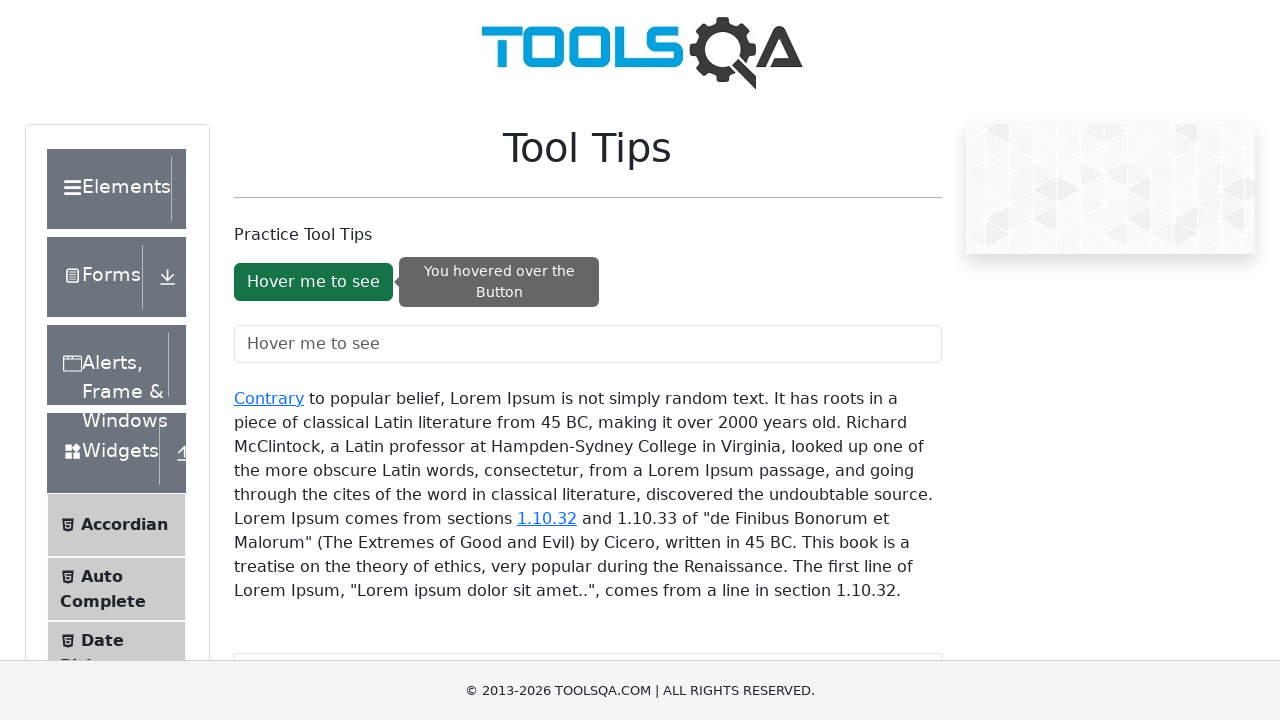

Retrieved tooltip text content
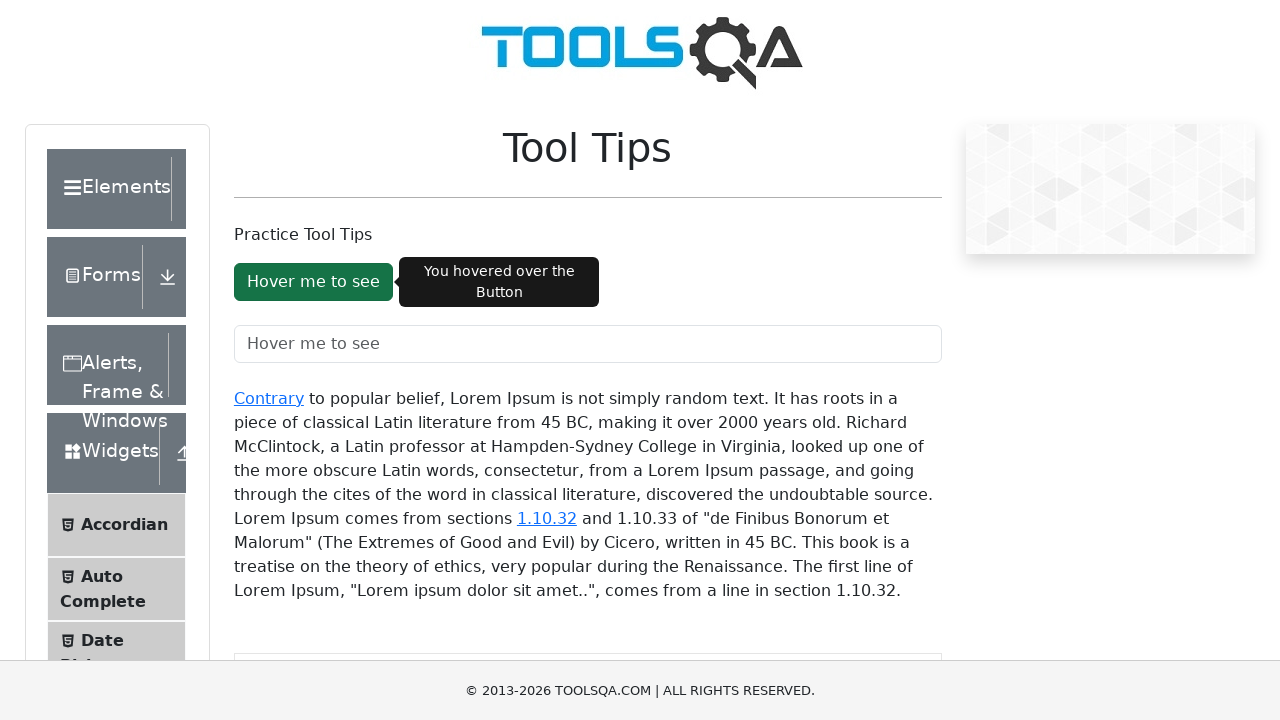

Verified tooltip text matches 'You hovered over the Button'
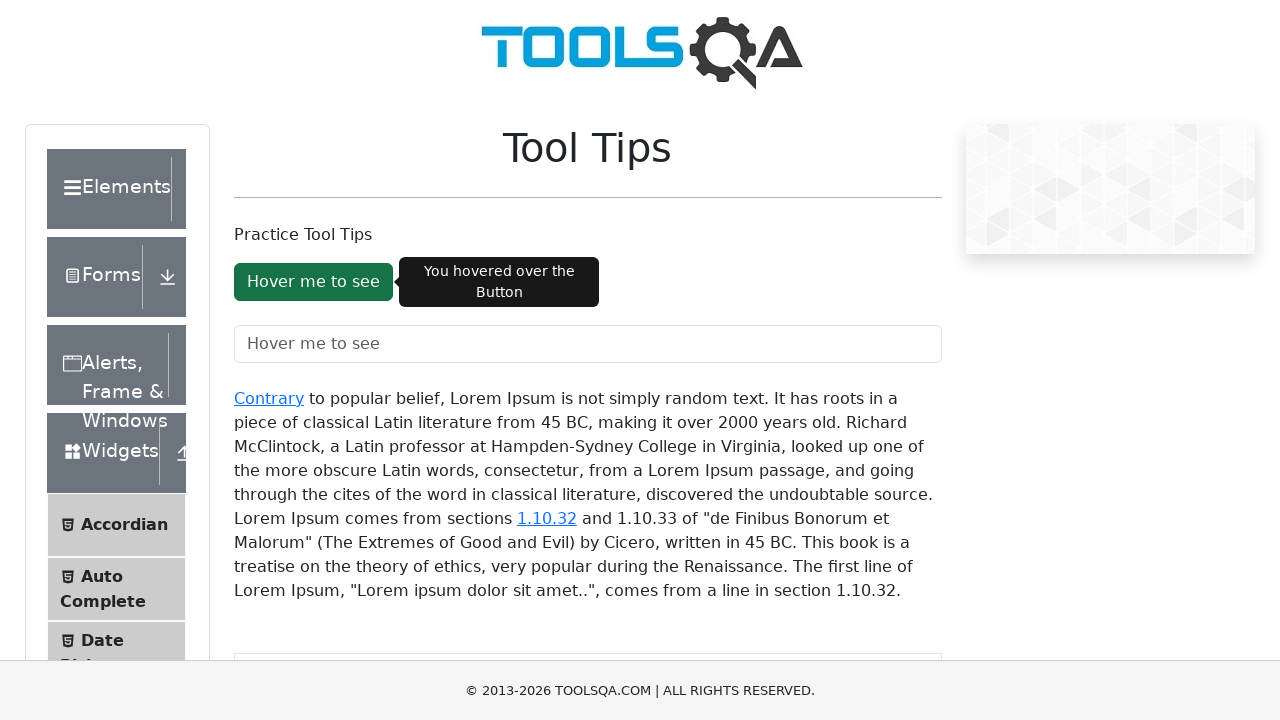

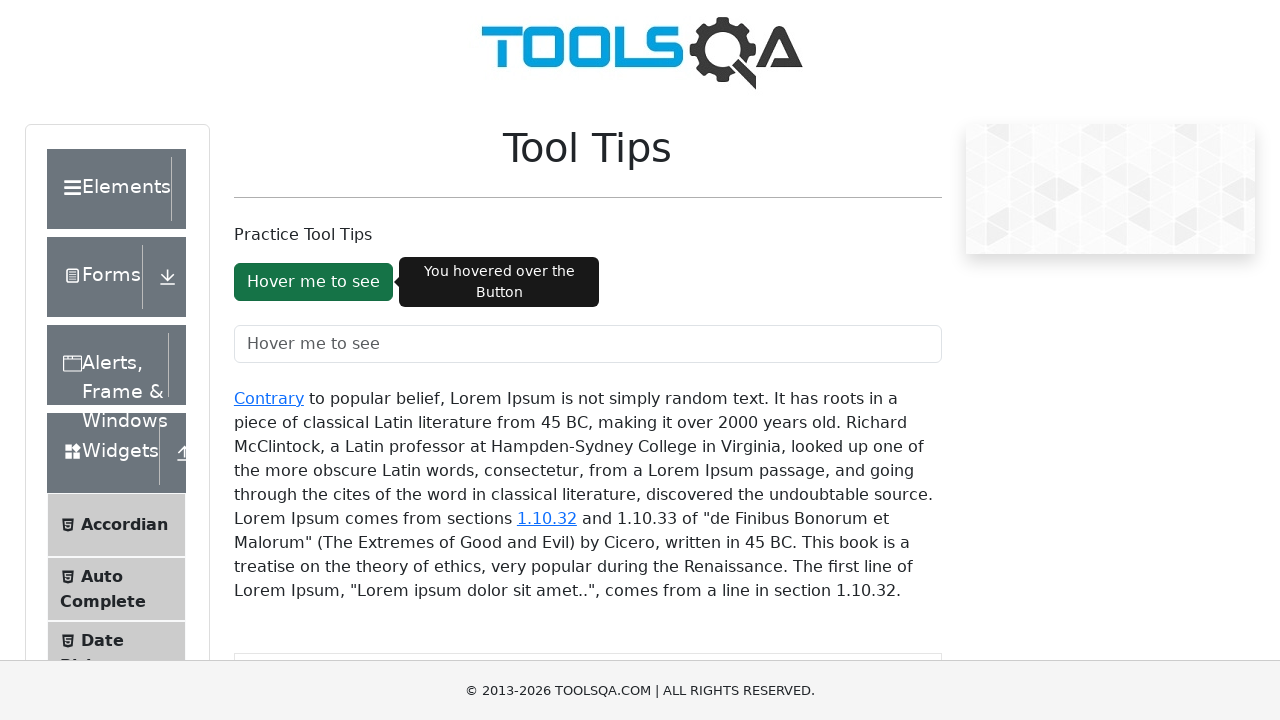